Navigates to the posts page of HugoDoIt and waits for the page to fully load

Starting URL: https://hugodoit.pages.dev/posts

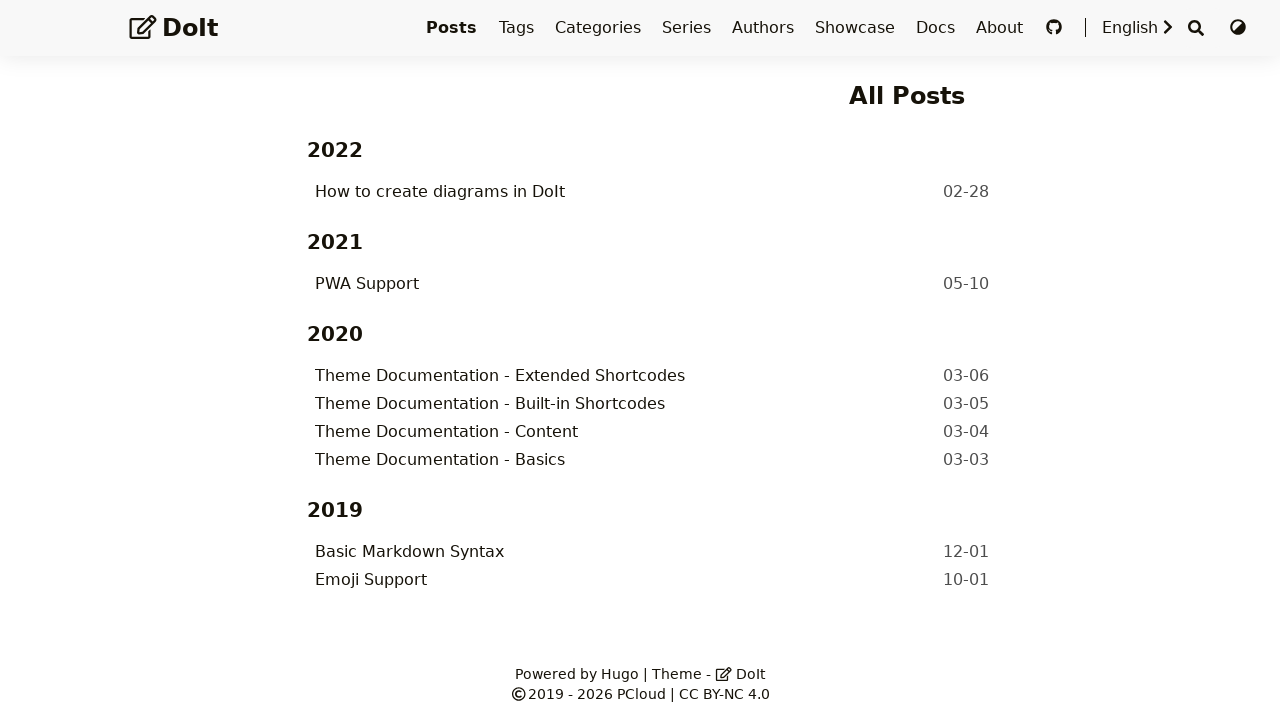

Navigated to HugoDoIt posts page
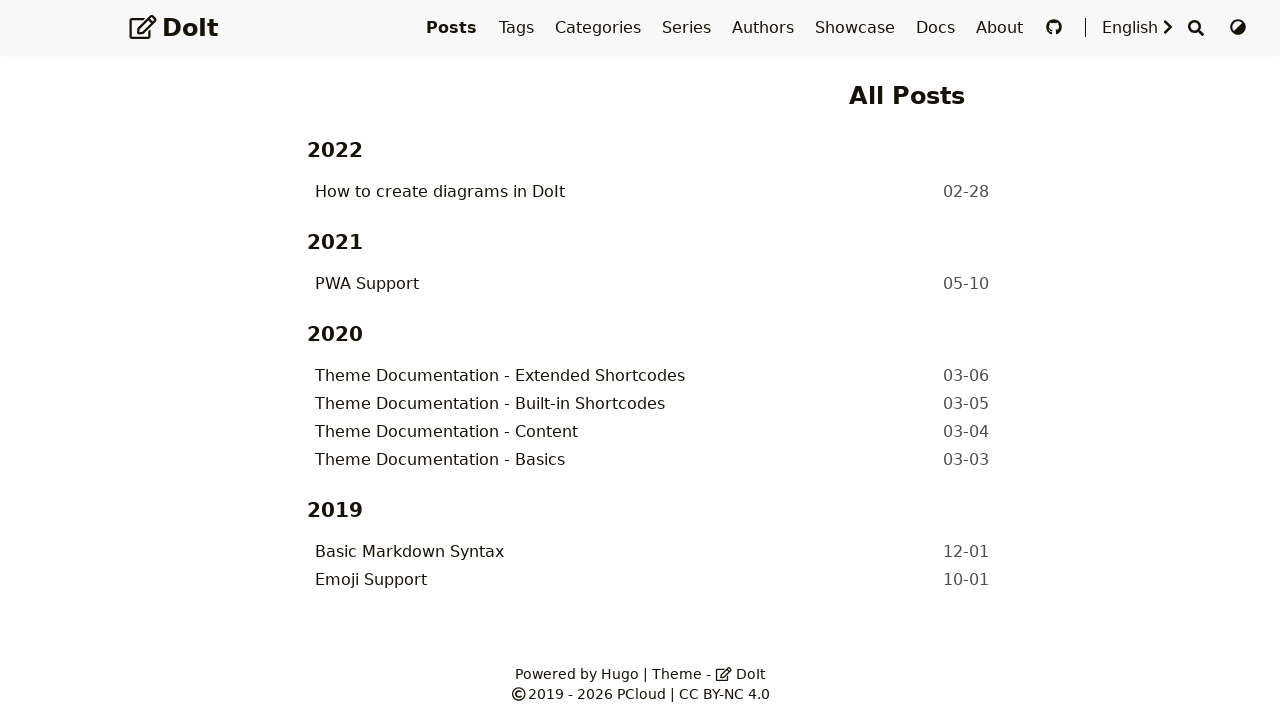

Page fully loaded - network idle
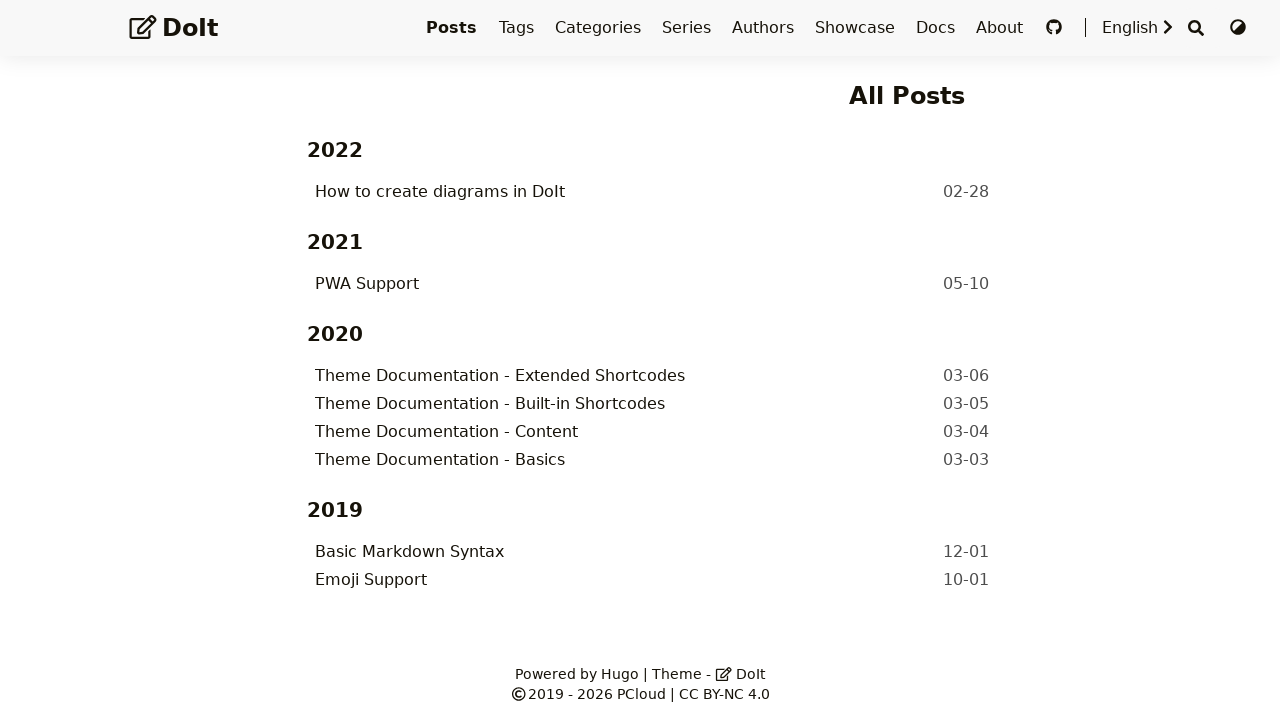

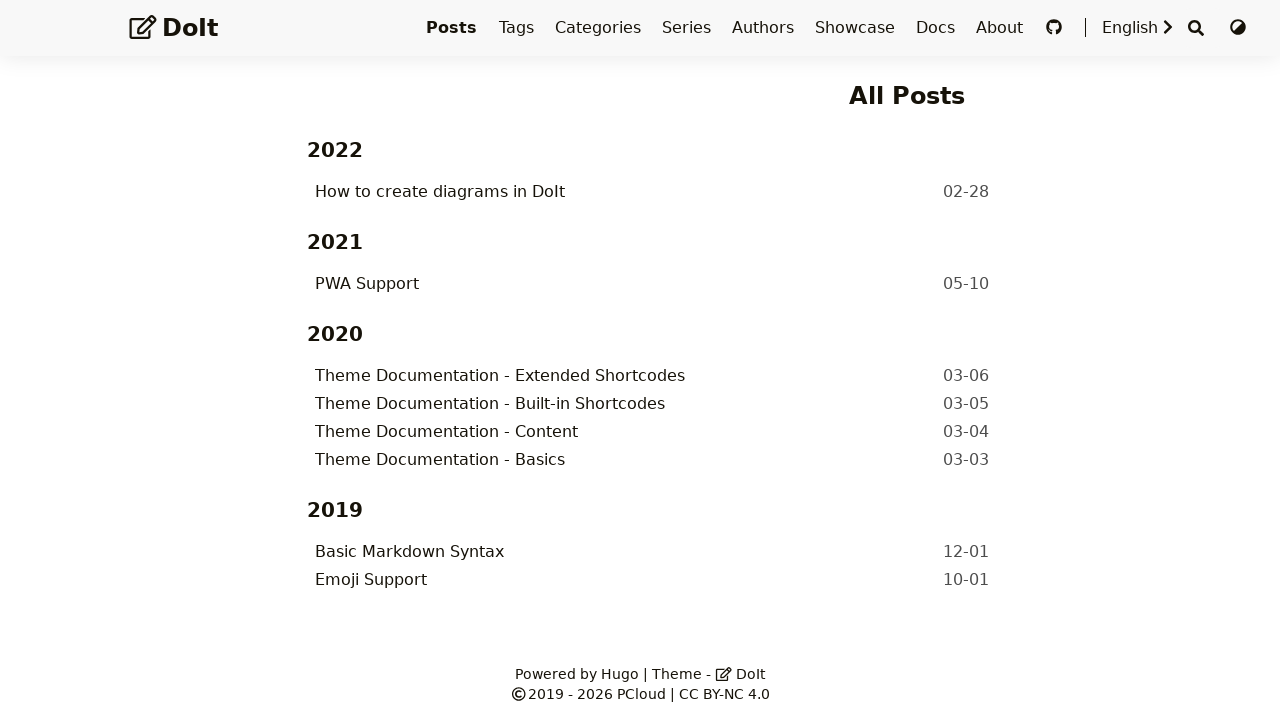